Tests a math puzzle form by reading a value X from the page, calculating Y using a logarithmic formula, filling in the answer, checking required checkboxes/radio buttons, and submitting the form.

Starting URL: https://suninjuly.github.io/math.html

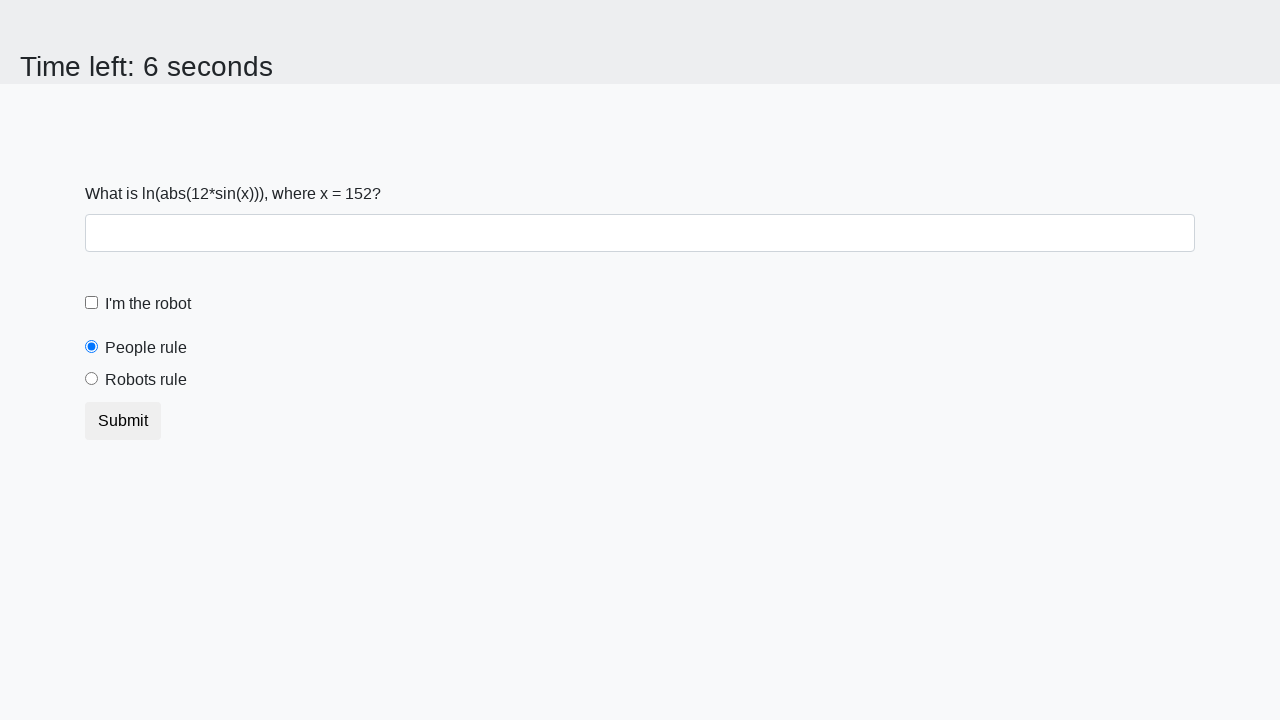

Located and read X value from span#input_value
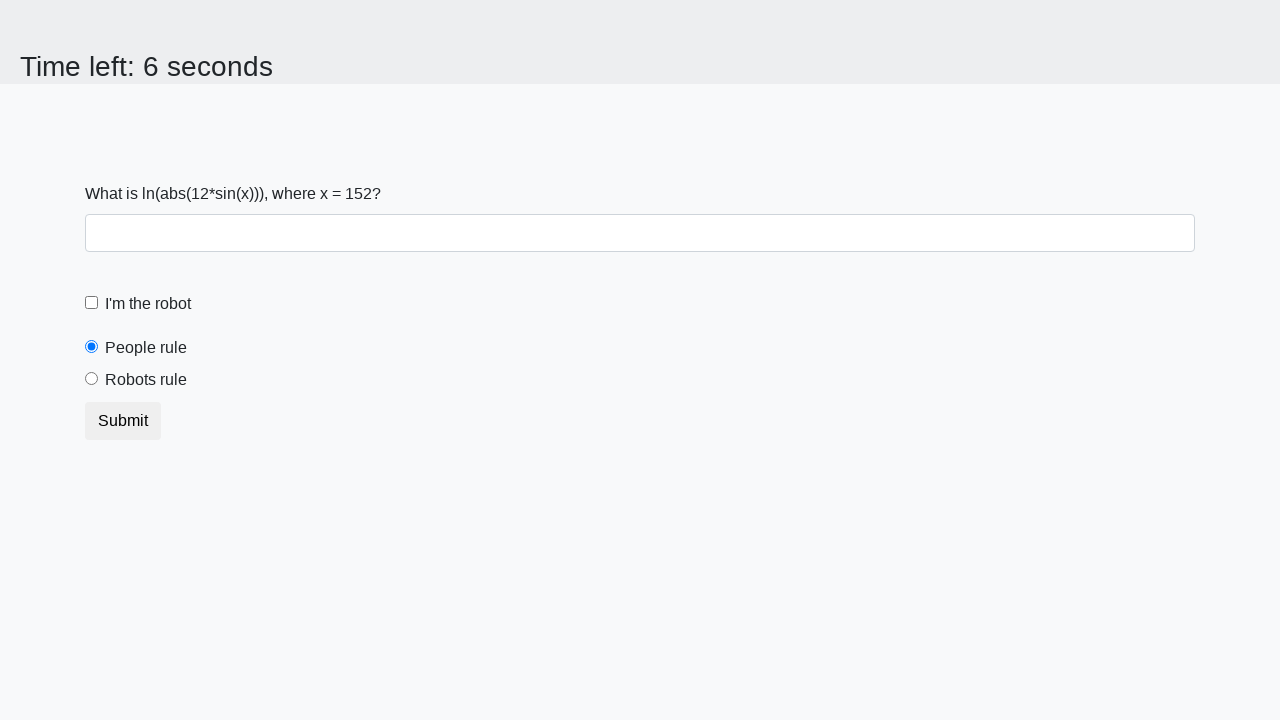

Calculated Y value using logarithmic formula: log(abs(12*sin(152))) = 2.4159000536520754
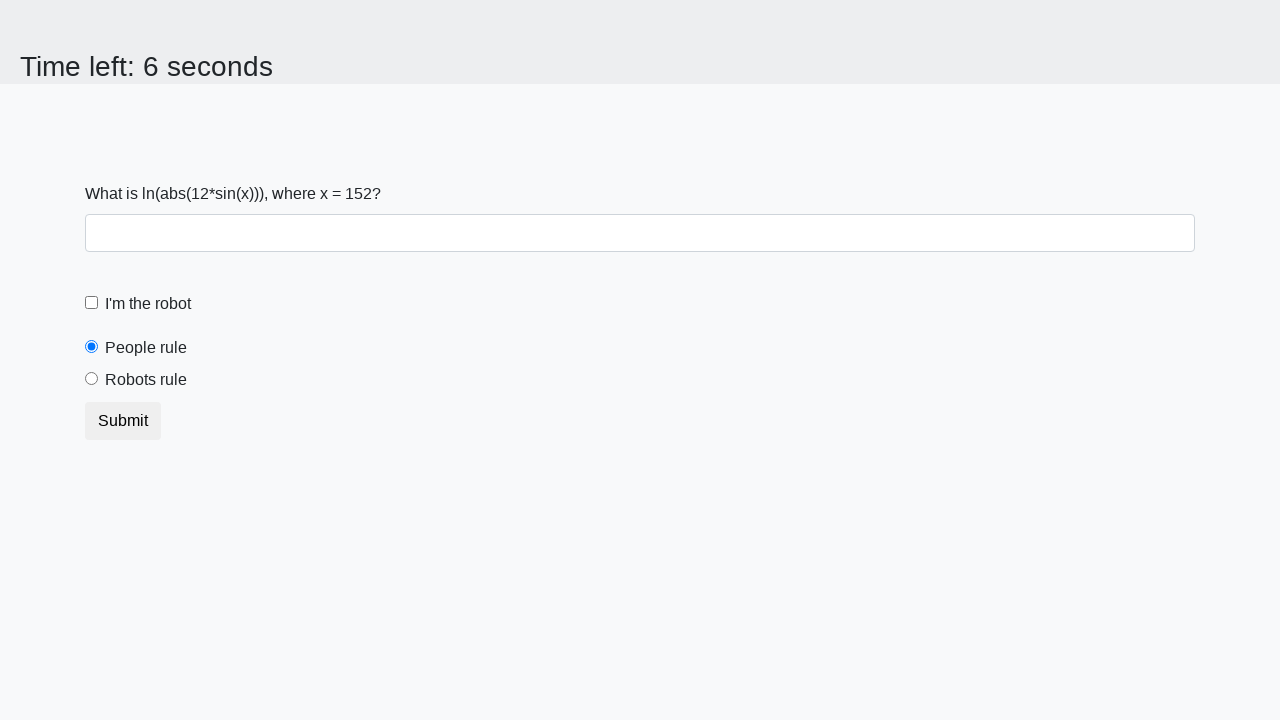

Filled answer field with calculated value: 2.4159000536520754 on #answer
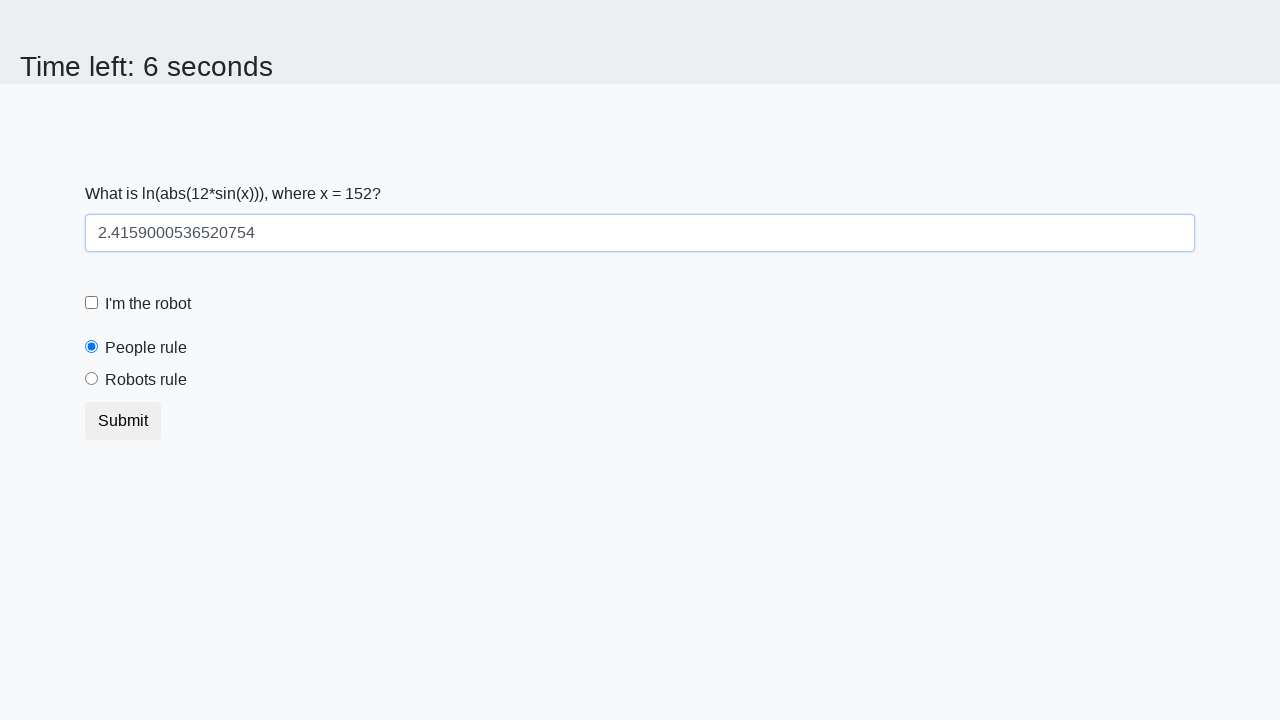

Clicked robot checkbox (#robotCheckbox) at (92, 303) on #robotCheckbox
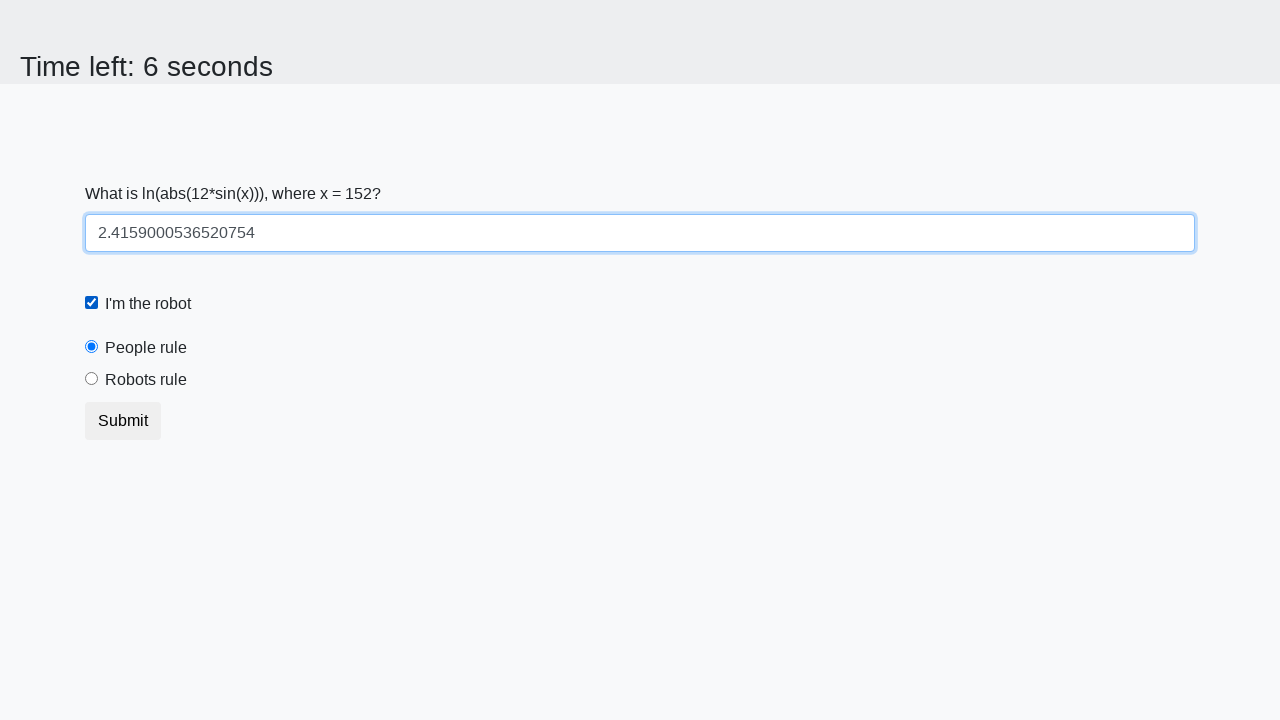

Clicked robots rule radio button (#robotsRule) at (92, 379) on #robotsRule
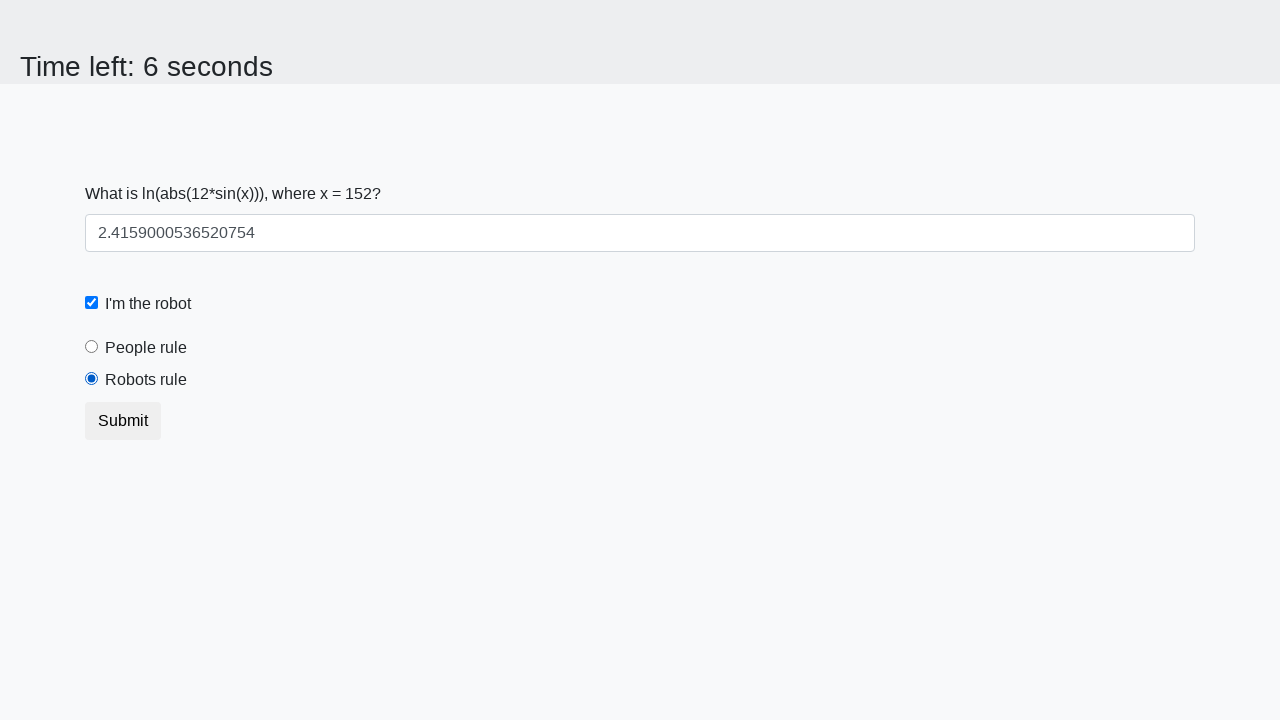

Clicked submit button (button.btn) at (123, 421) on button.btn
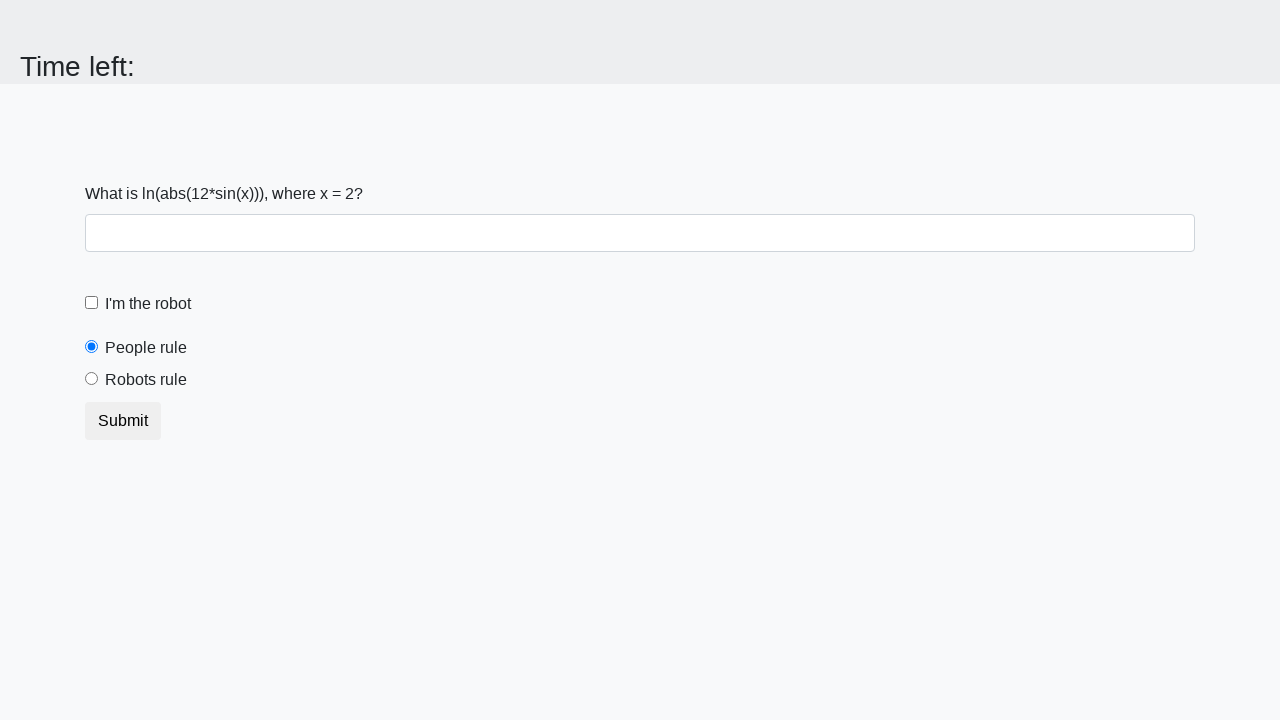

Waited 1000ms for page to process submission
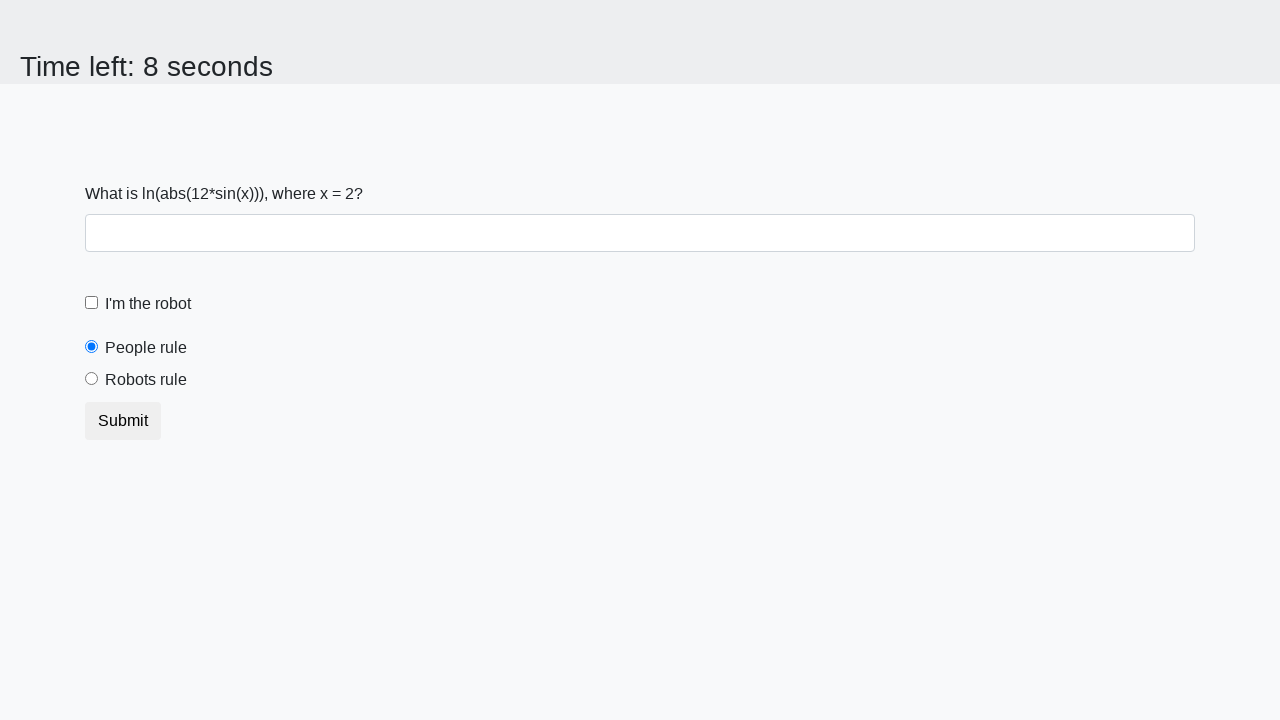

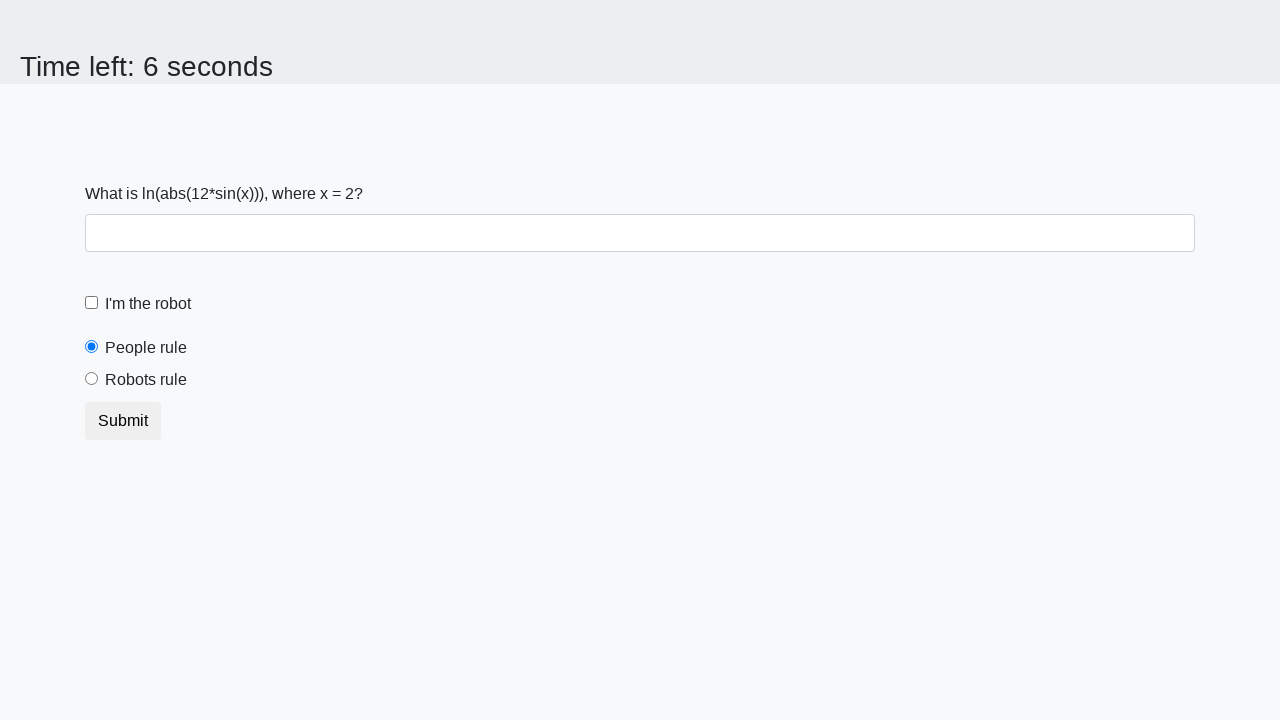